Tests opening a new browser window by navigating to a page, opening a new window, navigating to a different page in that window, and verifying two windows are open.

Starting URL: https://the-internet.herokuapp.com/windows

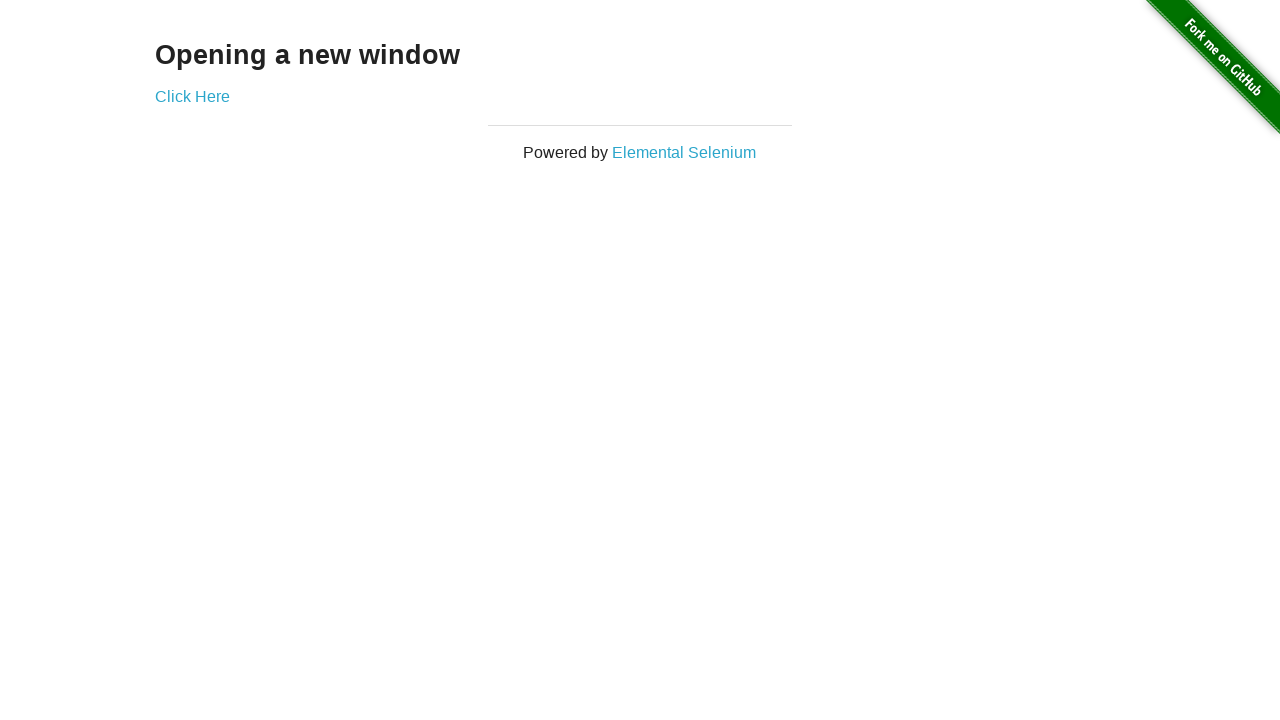

Opened a new browser window/page
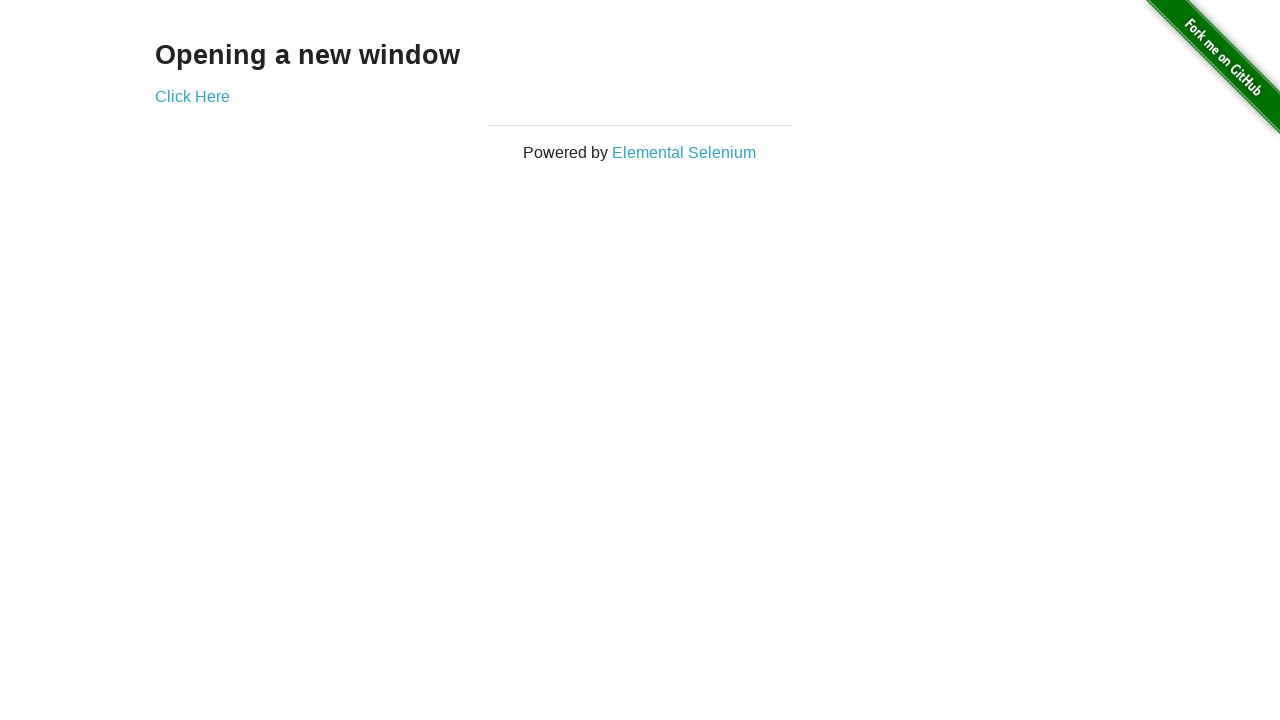

Navigated to https://the-internet.herokuapp.com/typos in the new window
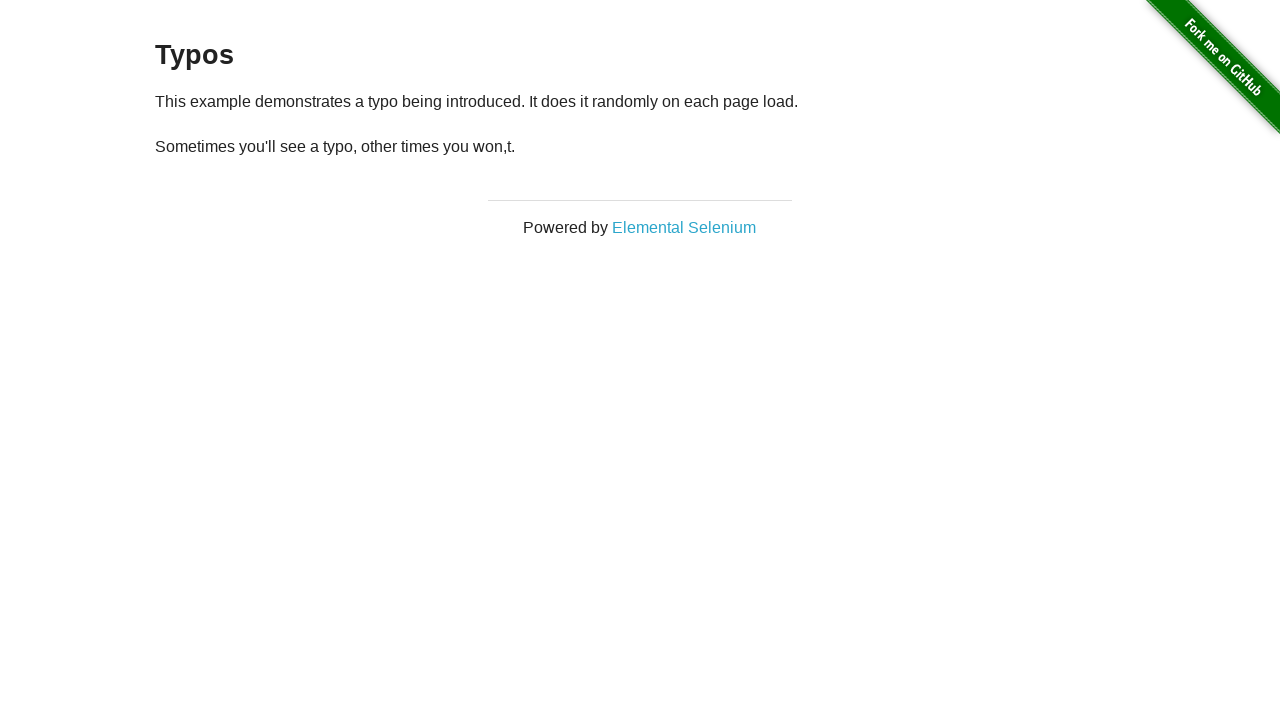

Verified that two windows/pages are open in the context
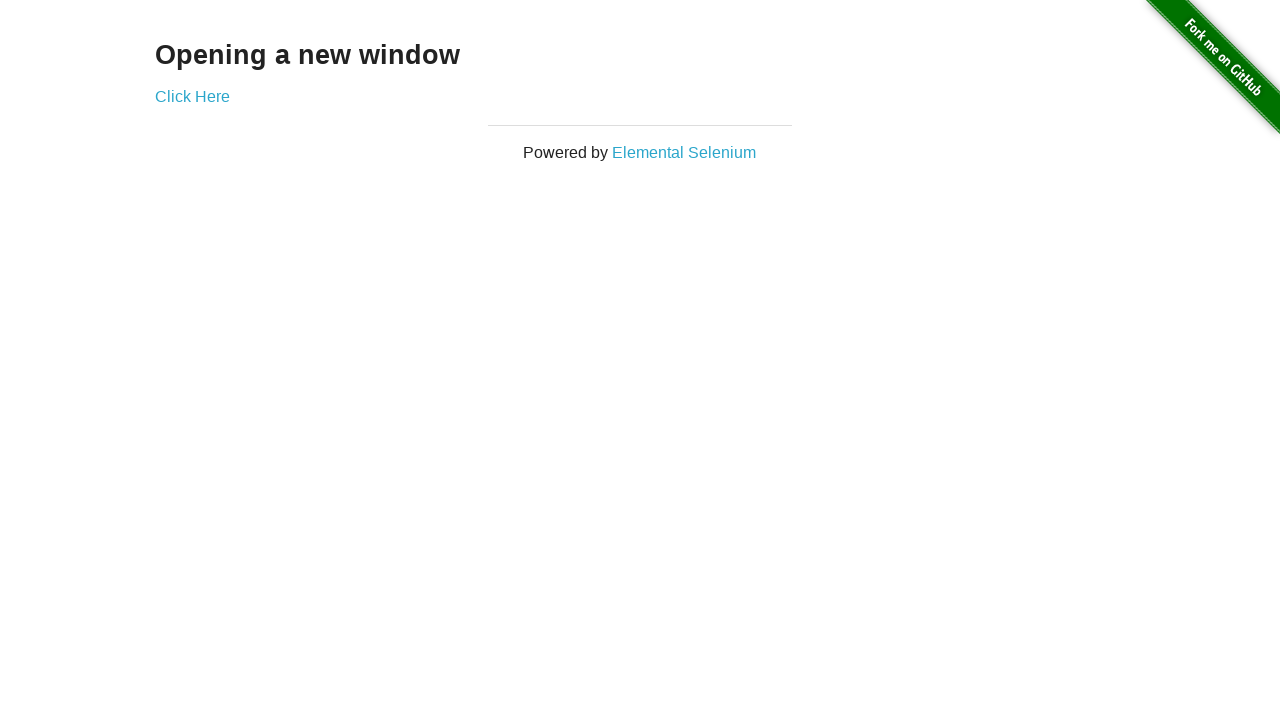

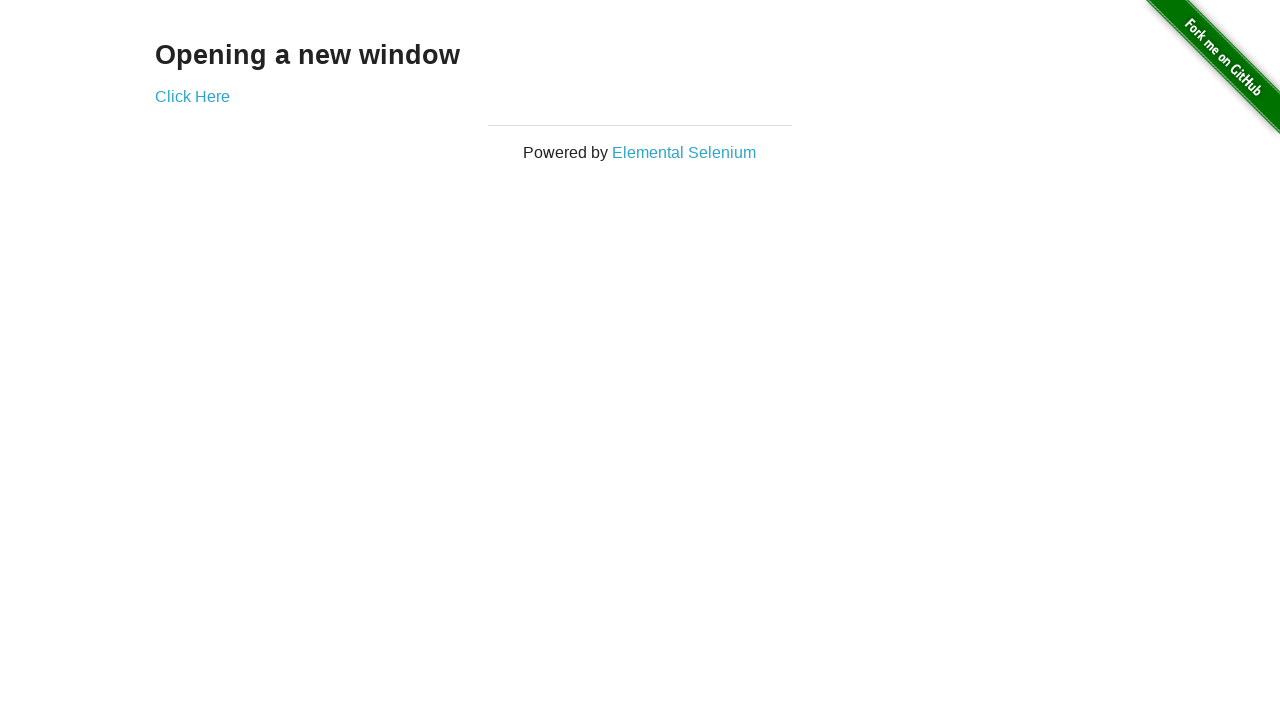